Tests right-click context menu functionality by right-clicking on a link and selecting an option using keyboard navigation

Starting URL: https://demoqa.com/tool-tips

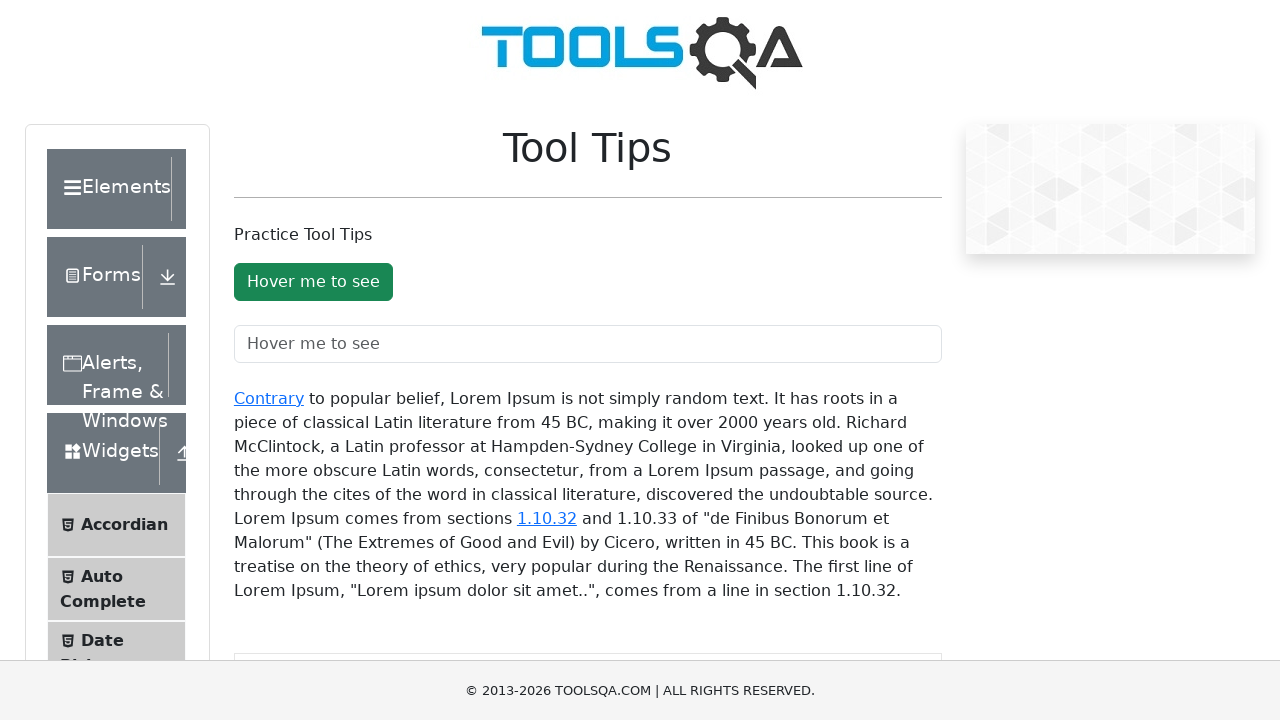

Located the Contrary link on the page
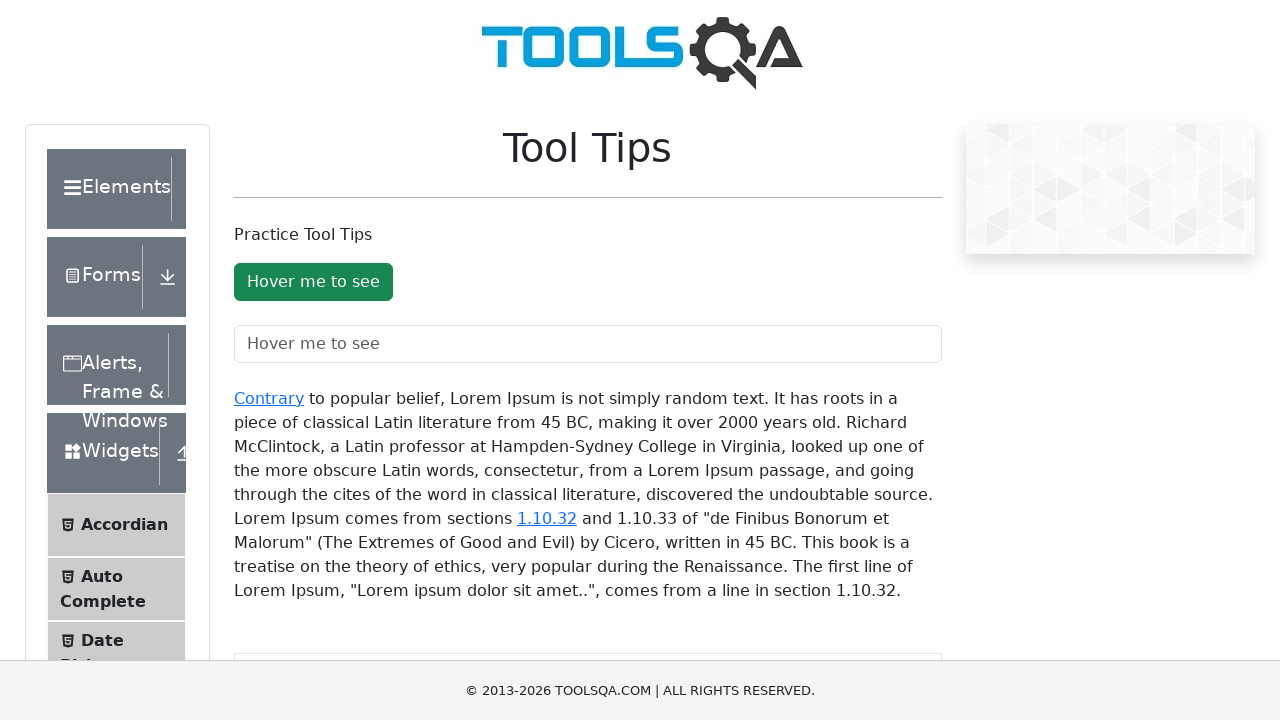

Right-clicked on the Contrary link to open context menu at (269, 398) on text=Contrary
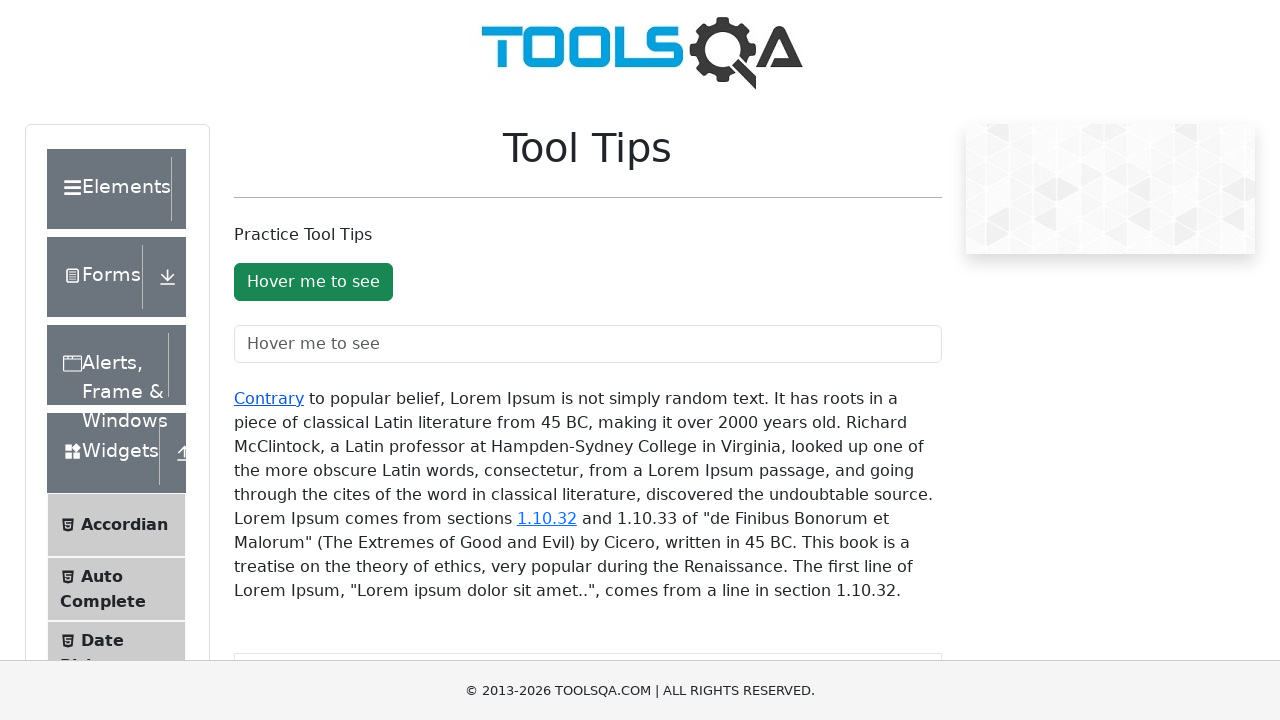

Pressed ArrowDown to navigate context menu
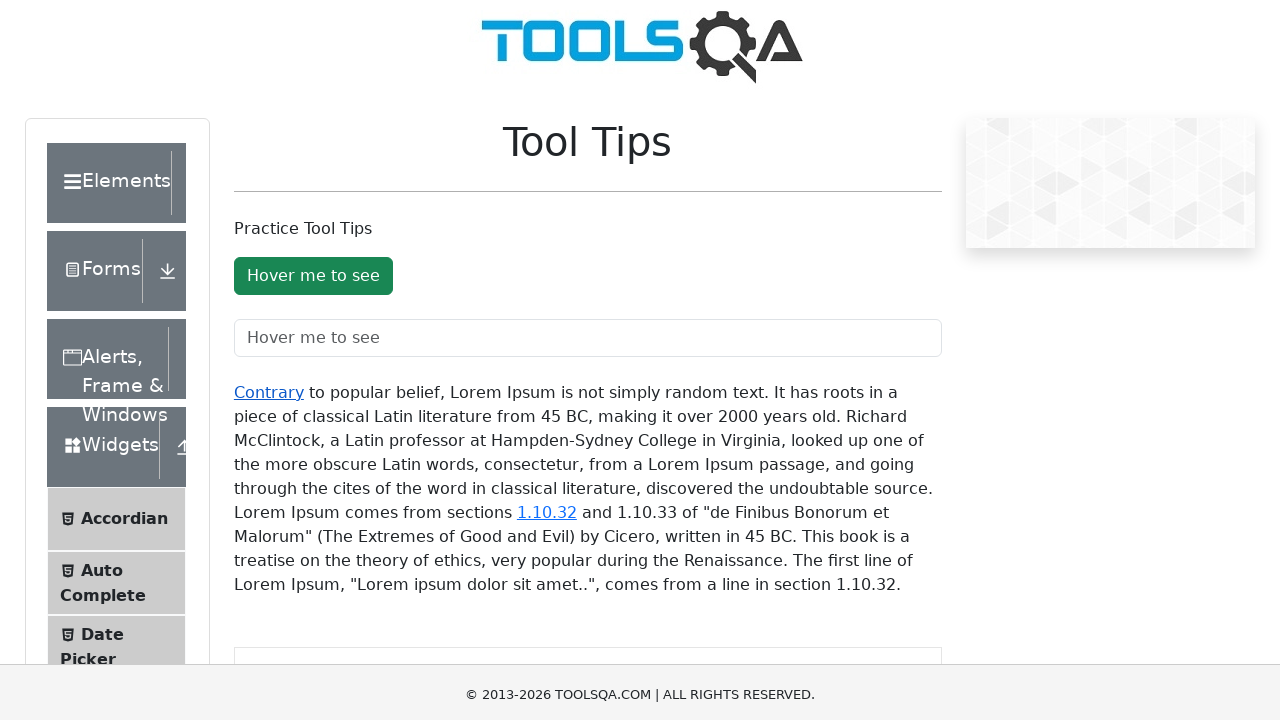

Pressed Enter to select context menu option
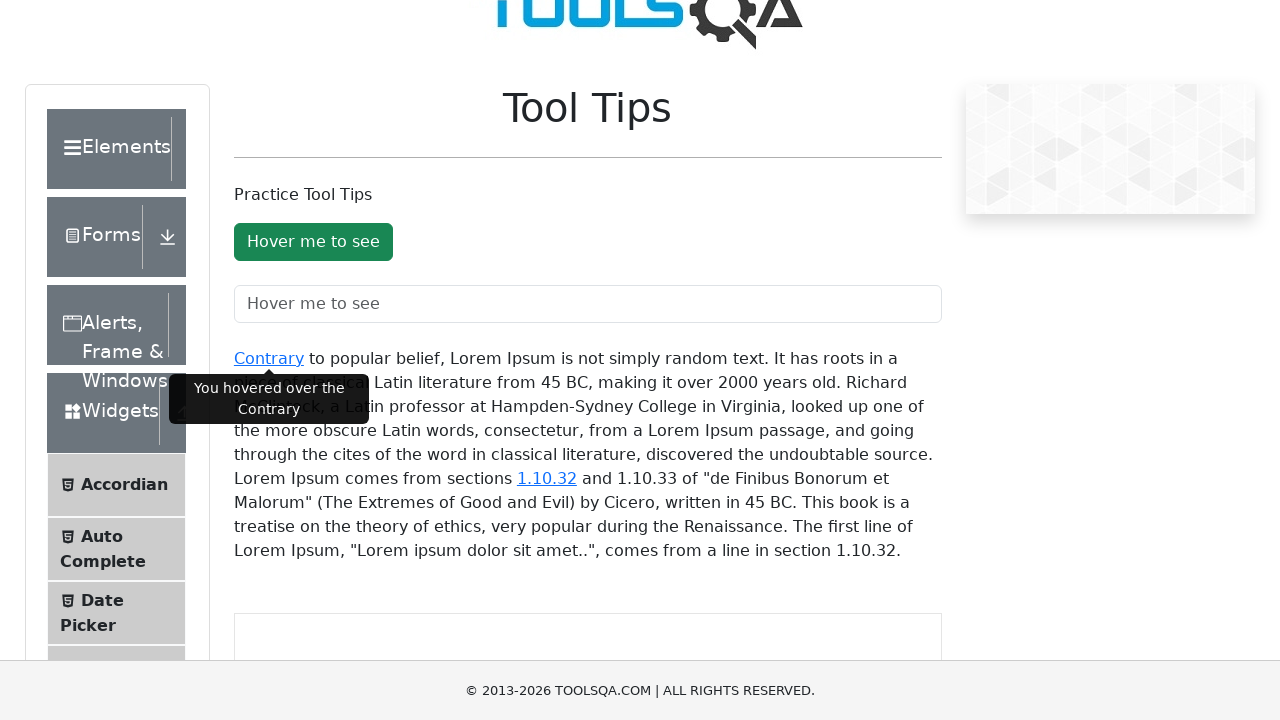

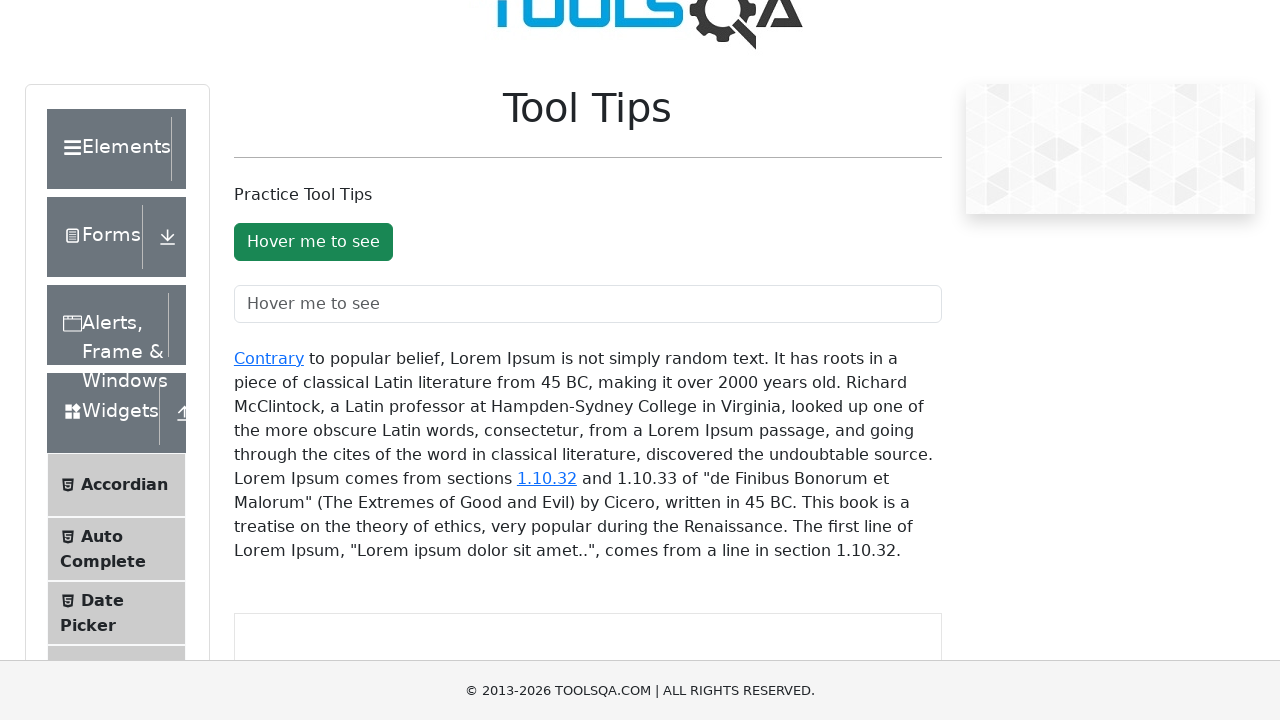